Tests user registration flow by navigating to the registration page, filling in valid user details (name, email, password), and verifying successful registration message.

Starting URL: https://front.serverest.dev/login

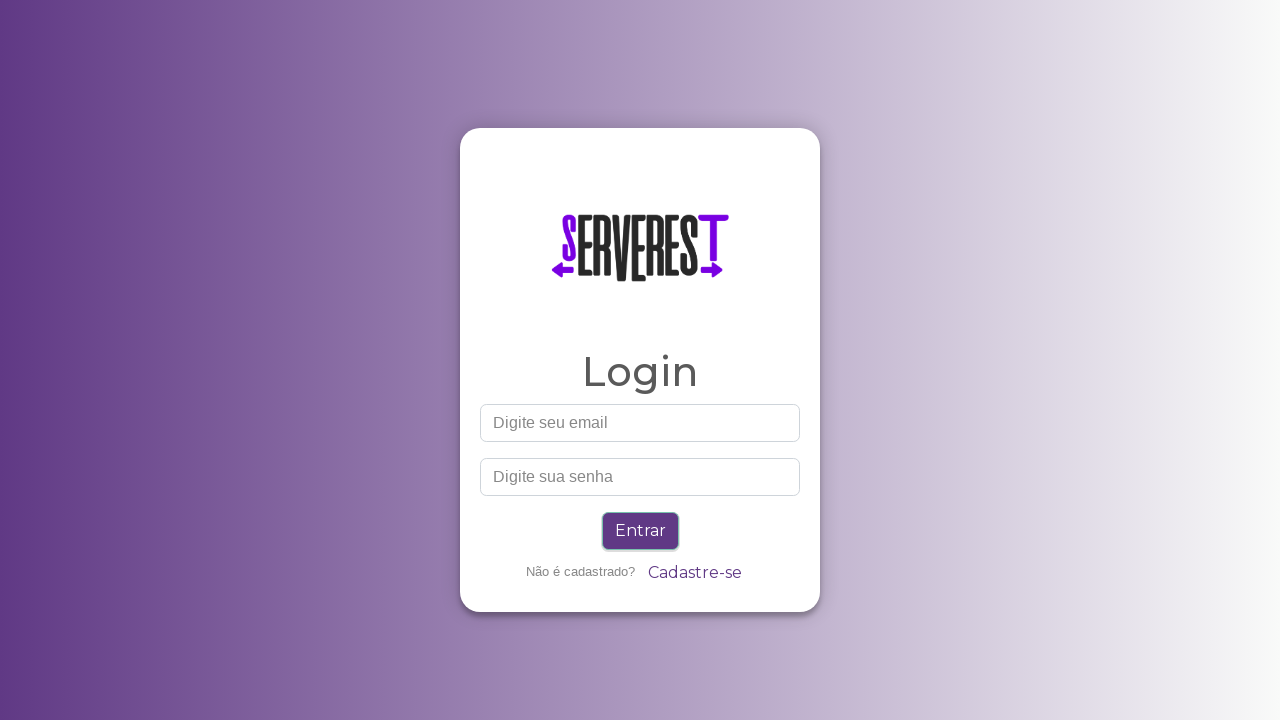

Waited for 'Cadastre-se' (Register) link to appear
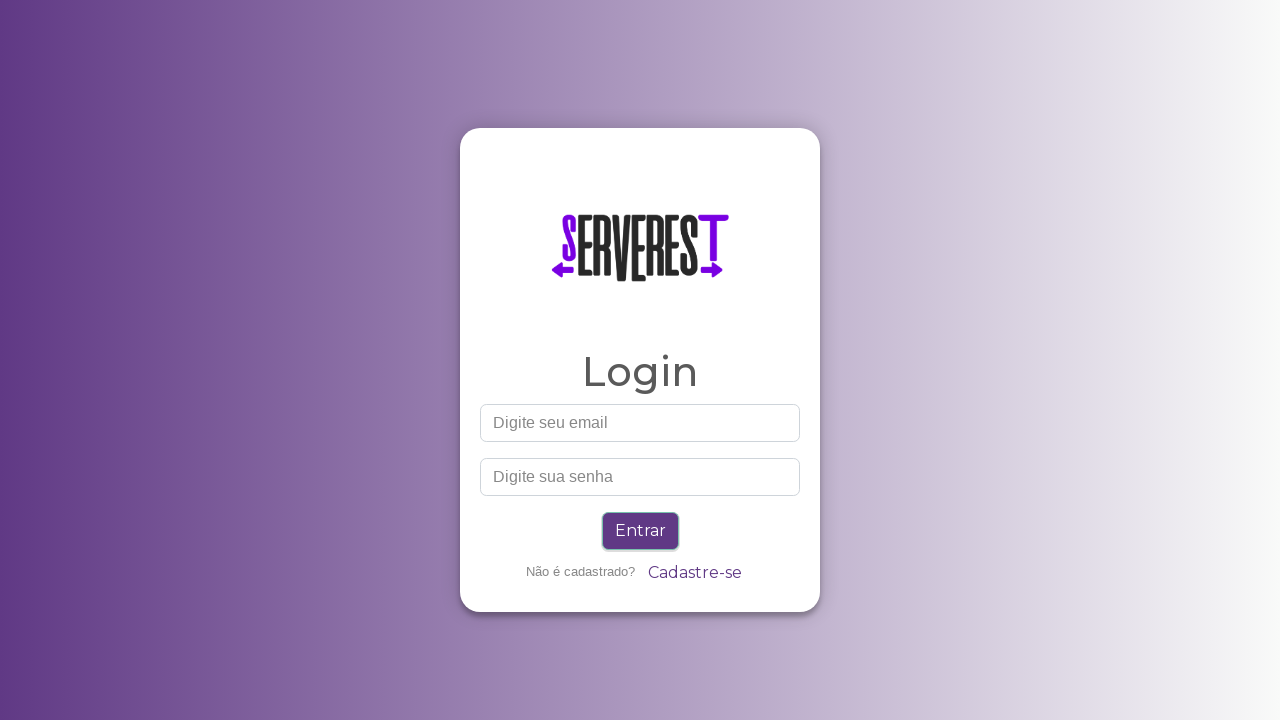

Clicked 'Cadastre-se' (Register) link to navigate to registration page at (694, 573) on text=Cadastre-se
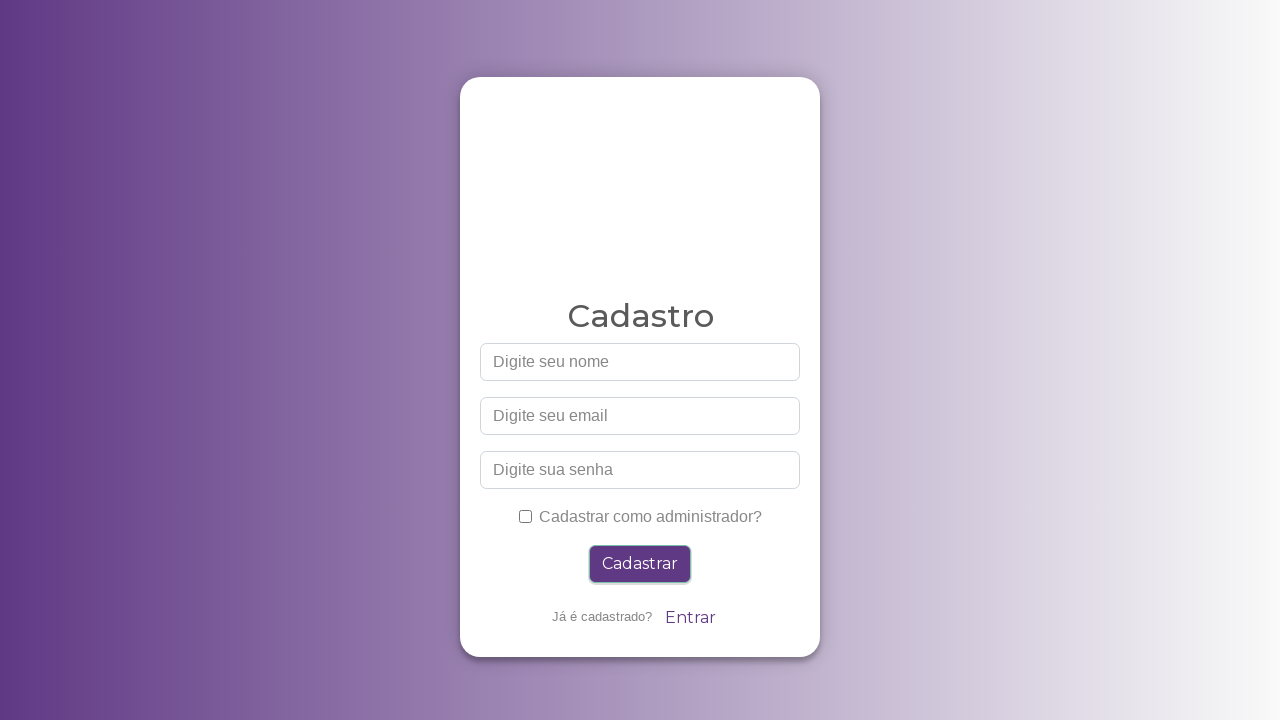

Filled name field with 'TestUser847' on #nome
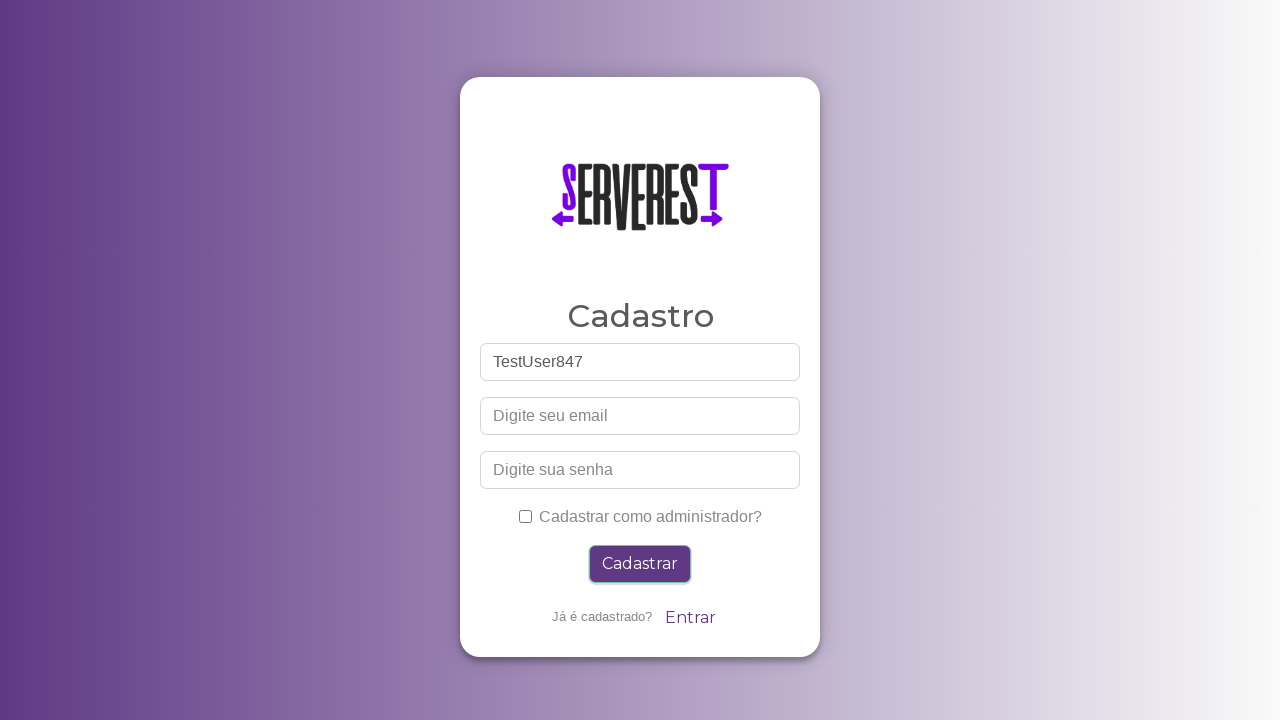

Filled email field with 'testuser847@example.com' on #email
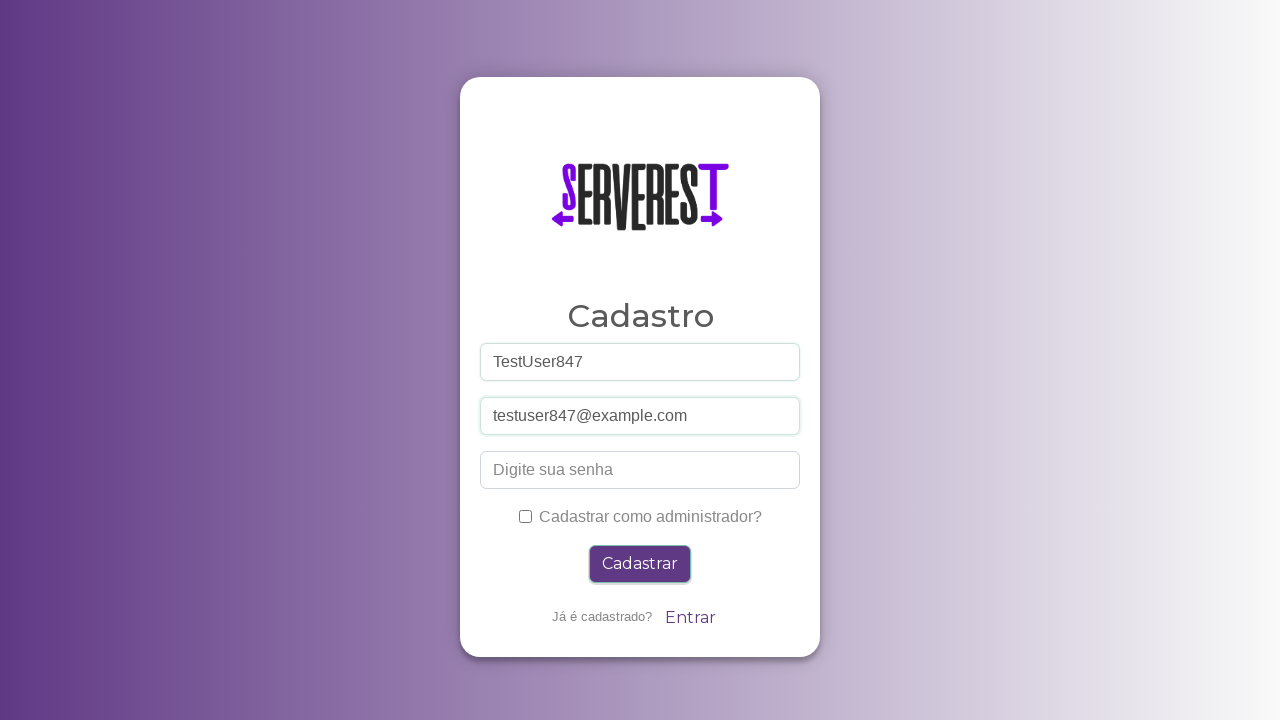

Filled password field with 'securepass123' on #password
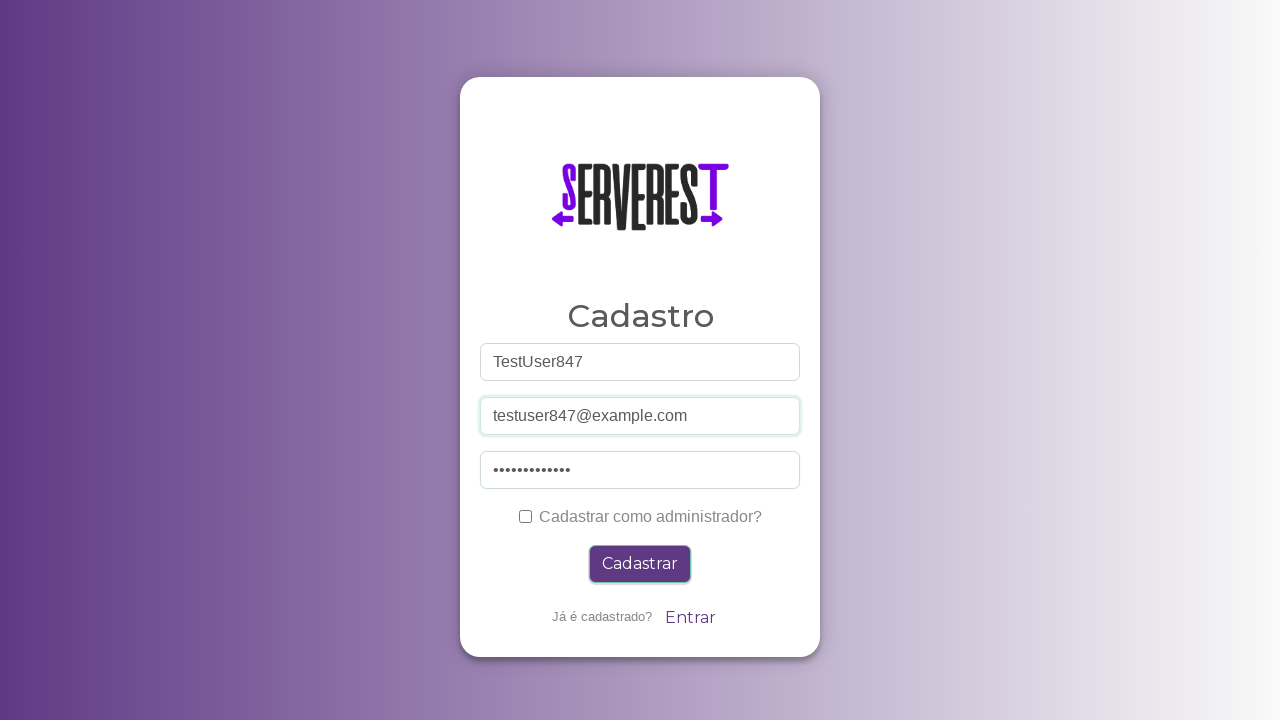

Clicked administrator checkbox at (525, 516) on #administrador
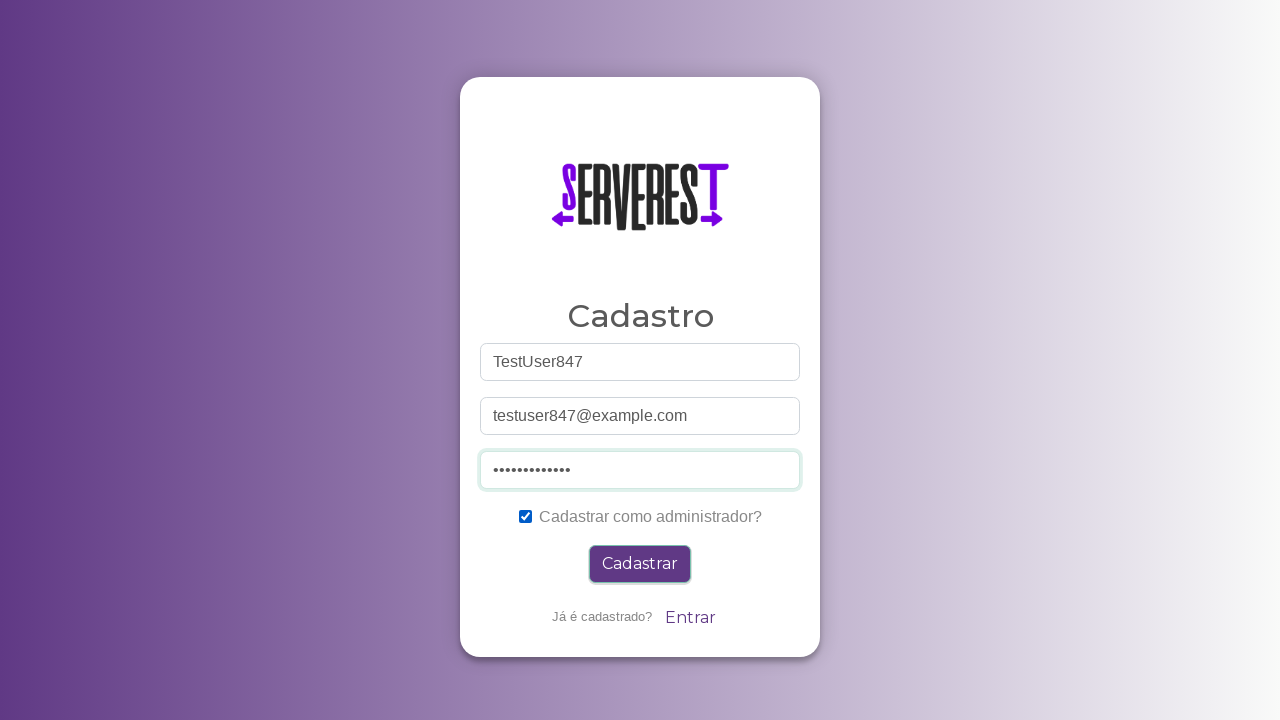

Clicked register button to submit form at (640, 564) on .btn-primary
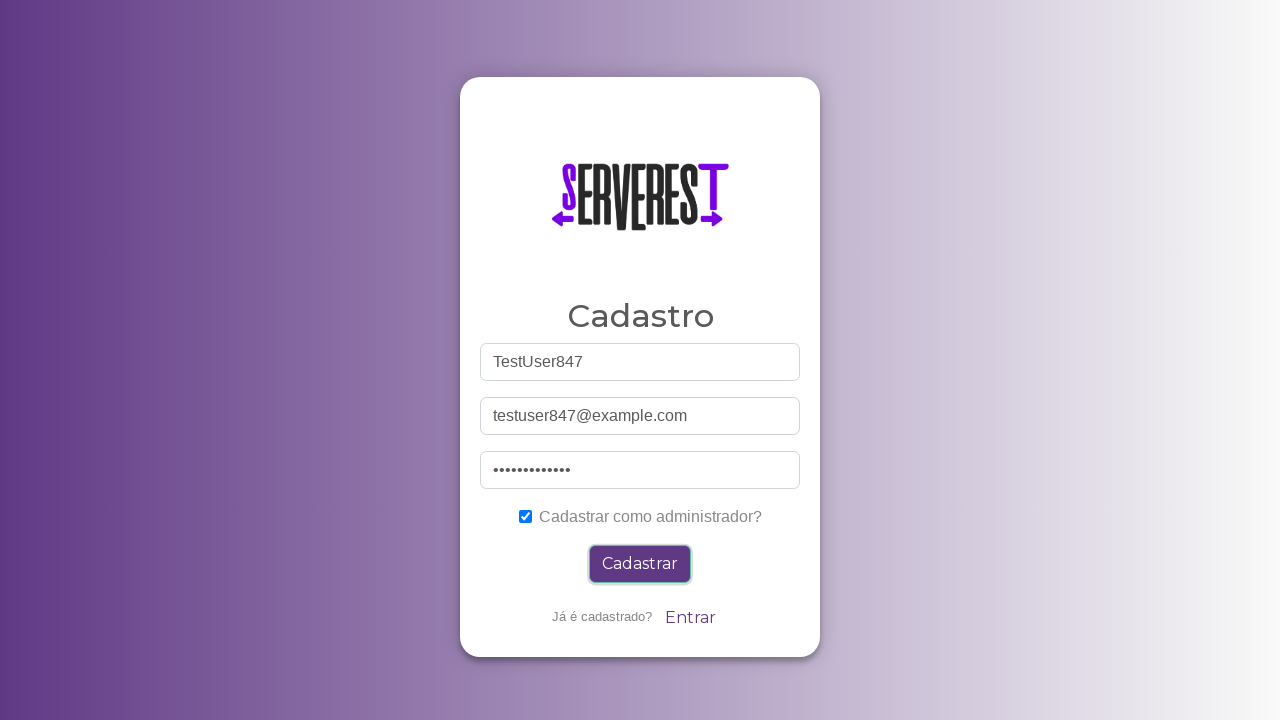

Success message appeared, confirming successful user registration
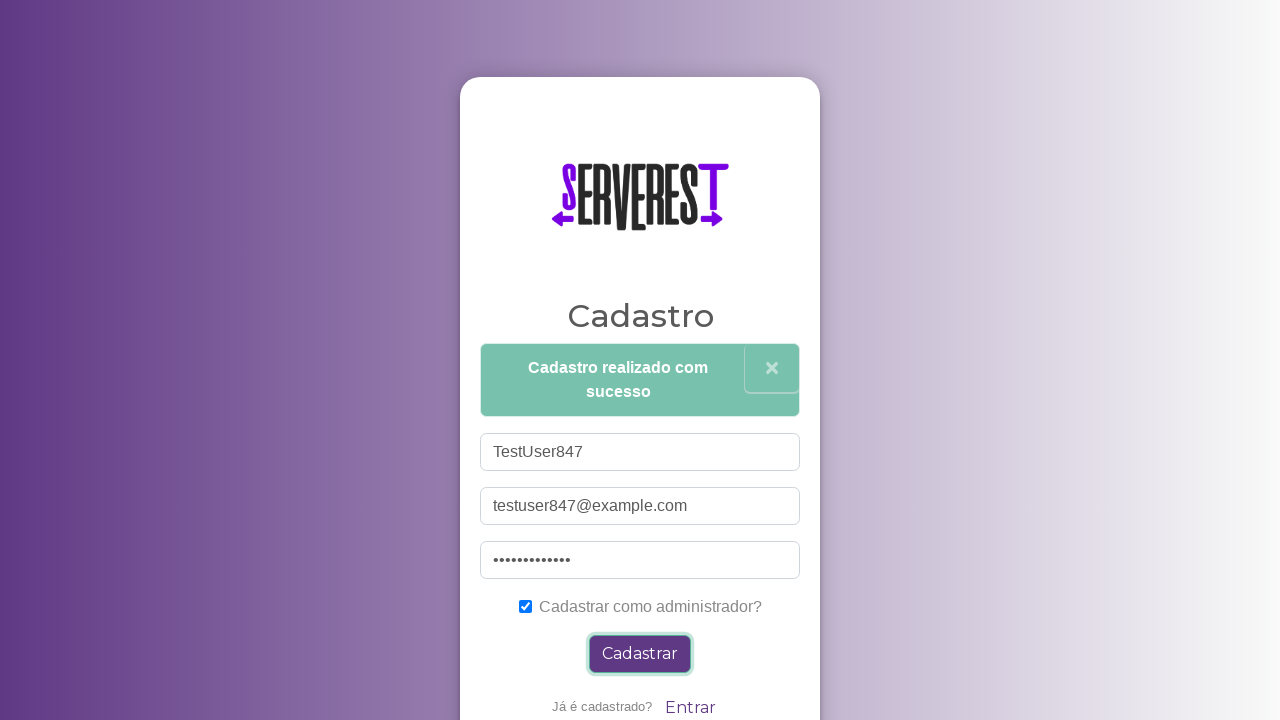

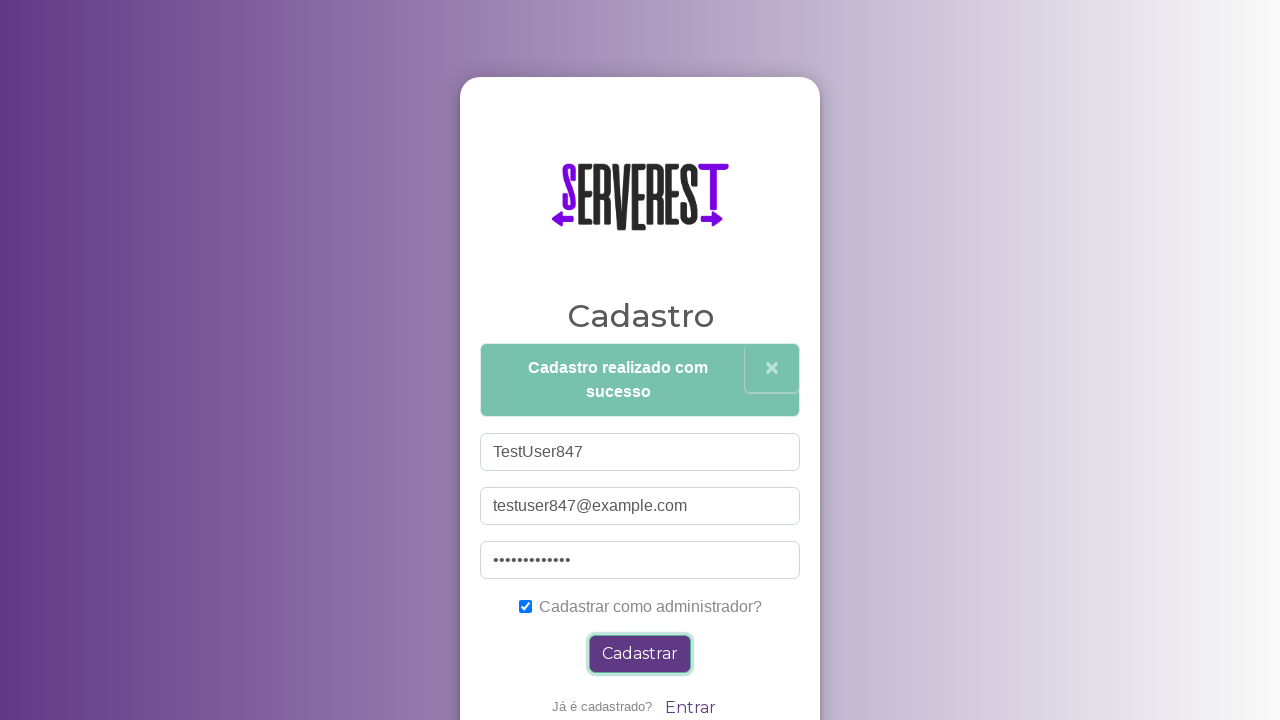